Tests JavaScript confirm dialog by clicking the confirm button, dismissing it, and verifying the result message

Starting URL: https://the-internet.herokuapp.com/javascript_alerts

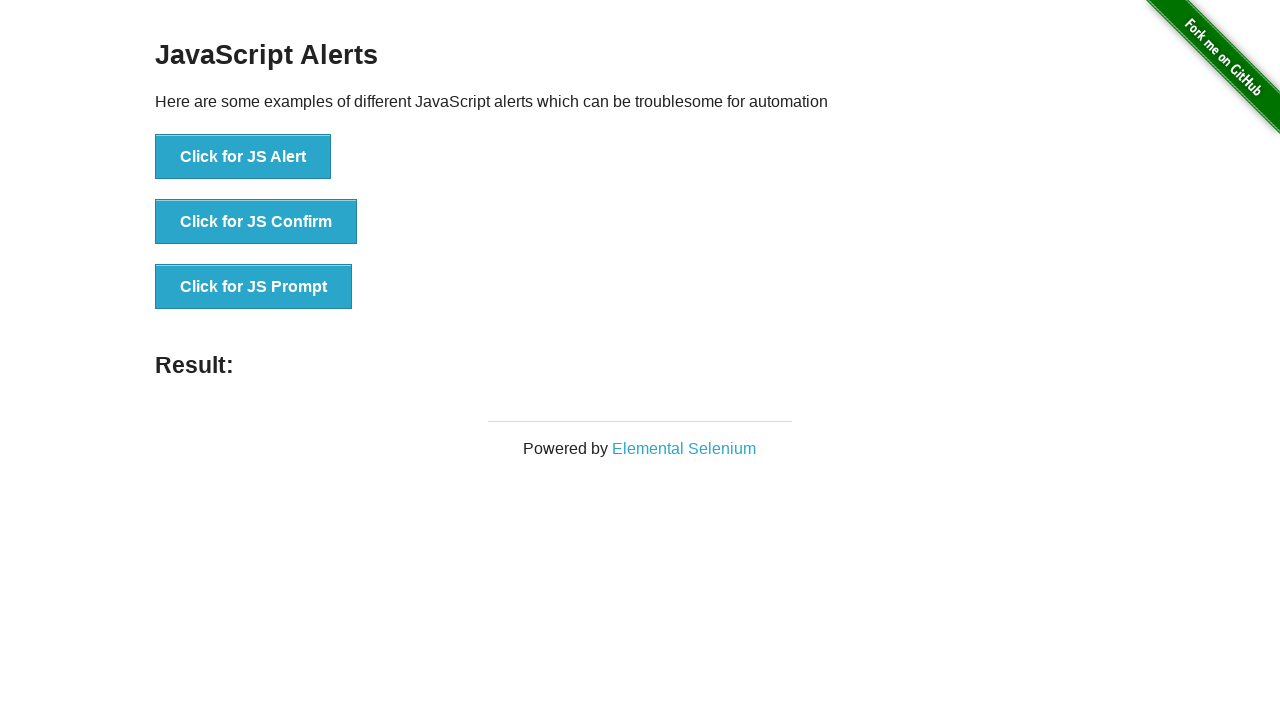

Clicked on the JS Confirm button at (256, 222) on text='Click for JS Confirm'
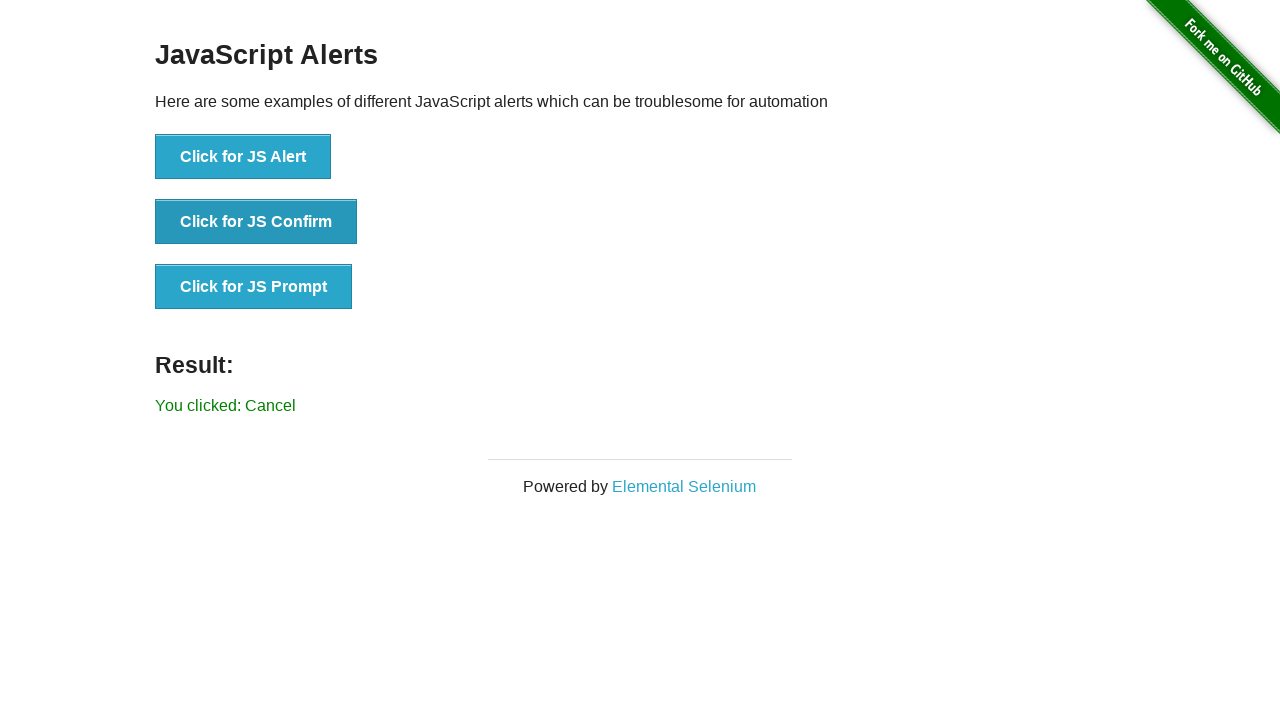

Set up dialog handler to dismiss the confirm dialog
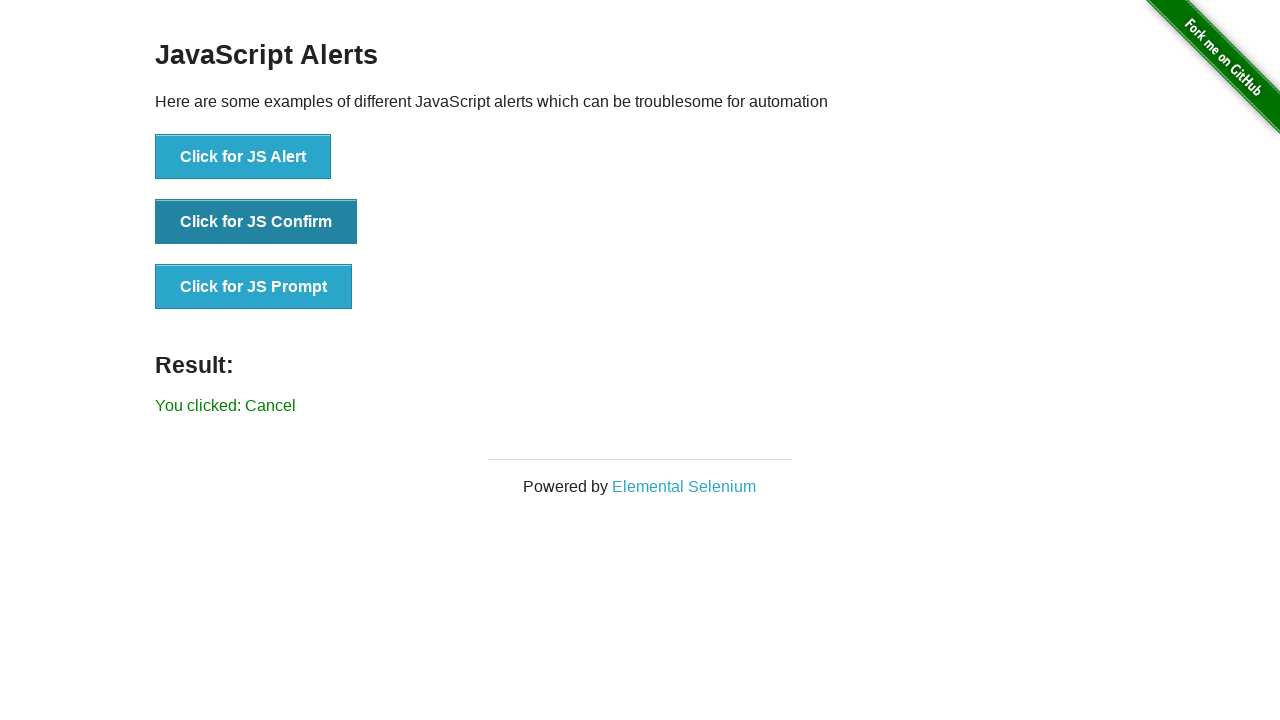

Verified result message shows 'You clicked: Cancel'
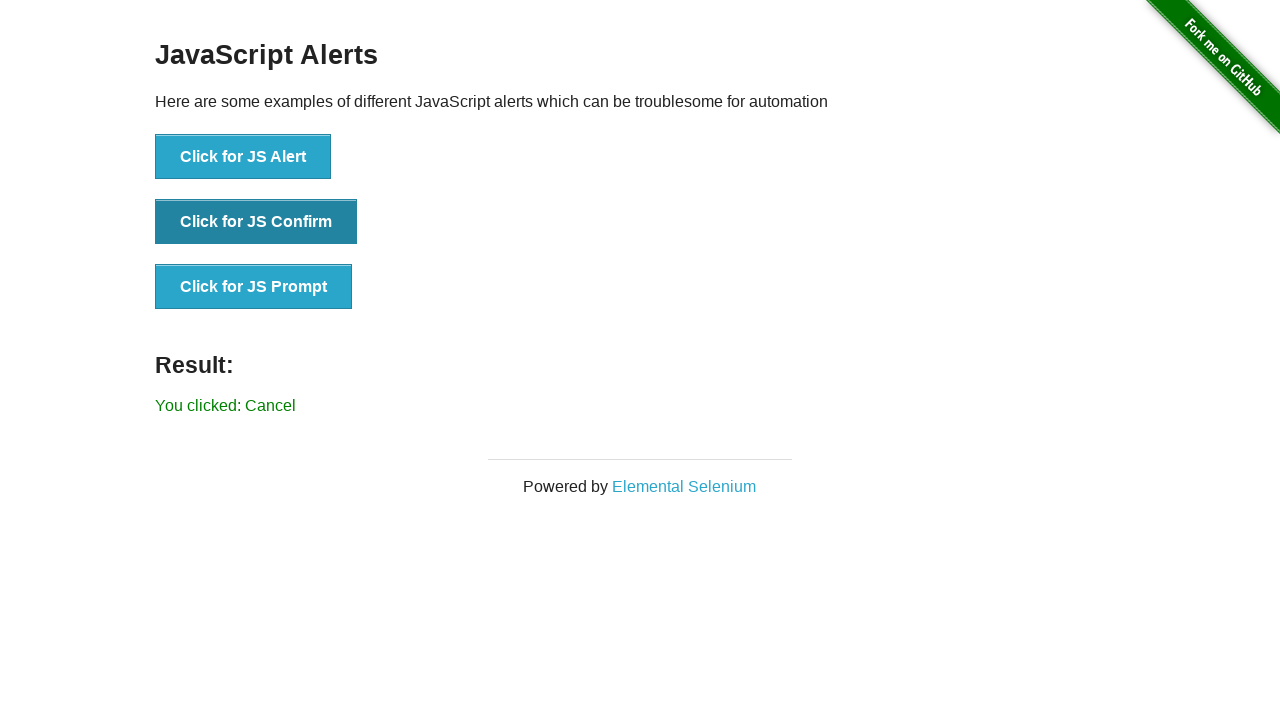

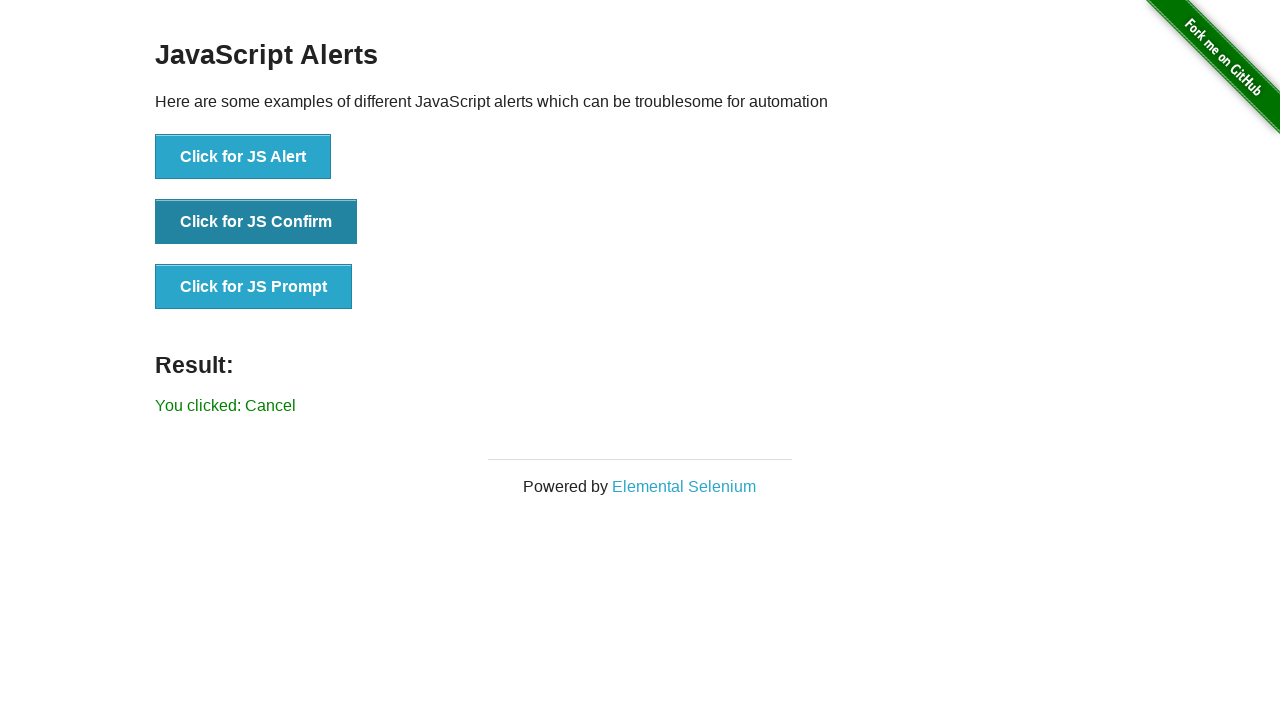